Tests drag and drop functionality by dragging an element and dropping it onto a target element

Starting URL: https://www.leafground.com/drag.xhtml

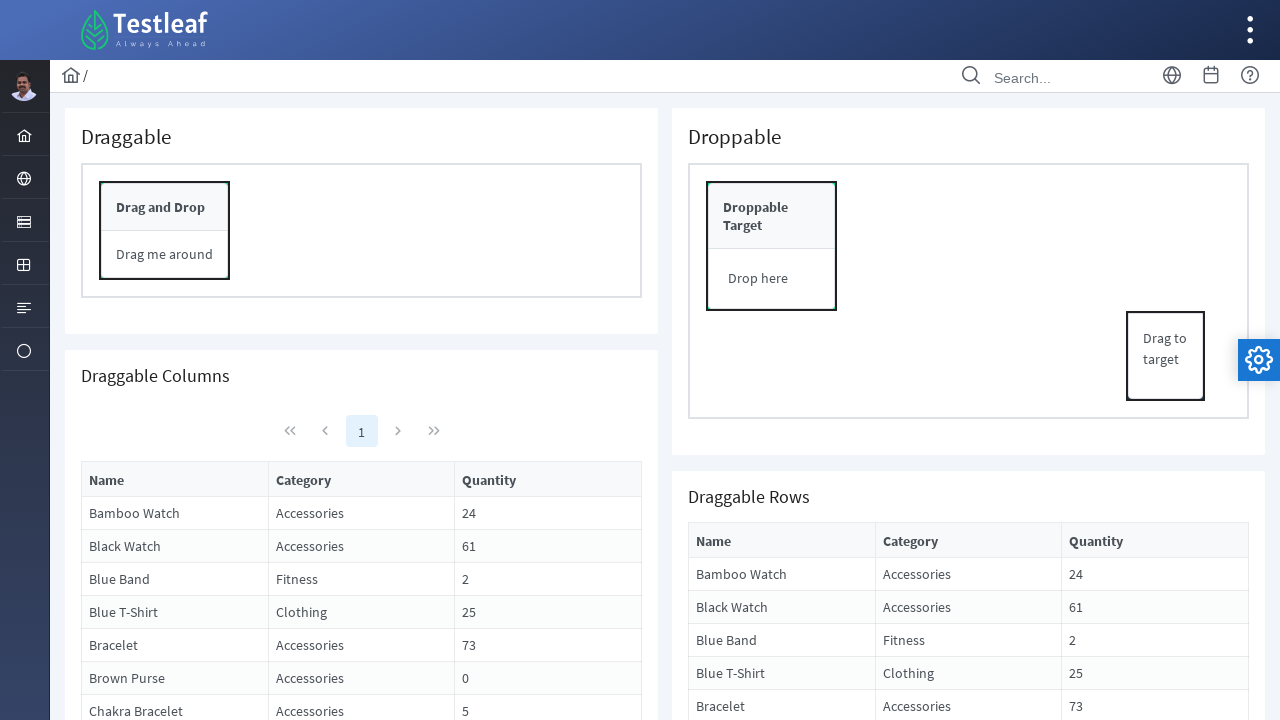

Located the draggable element
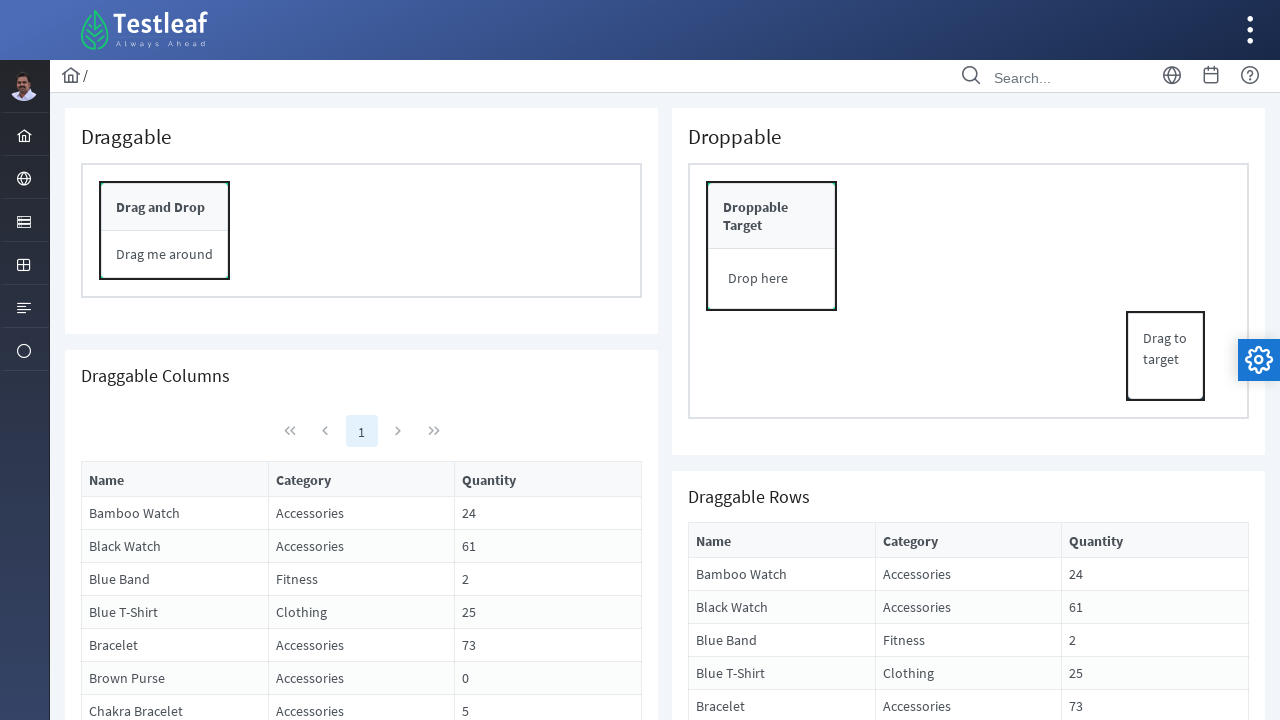

Located the drop target element
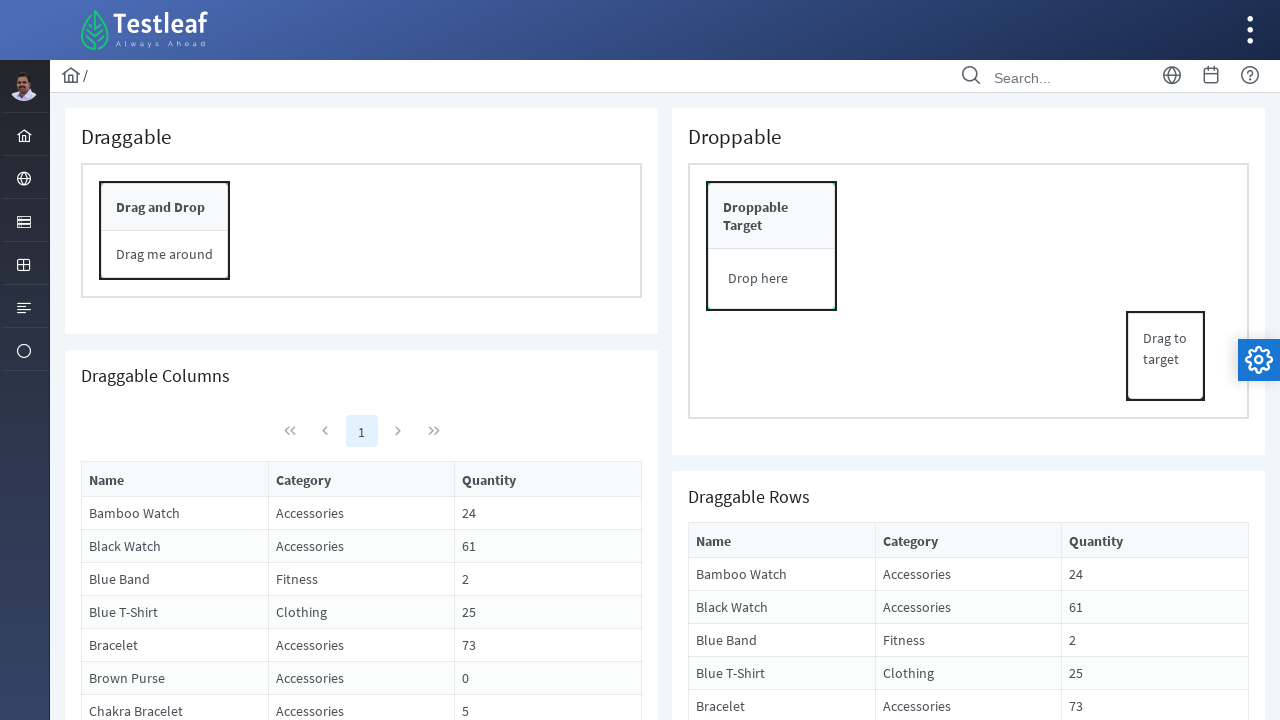

Dragged element onto the drop target at (772, 246)
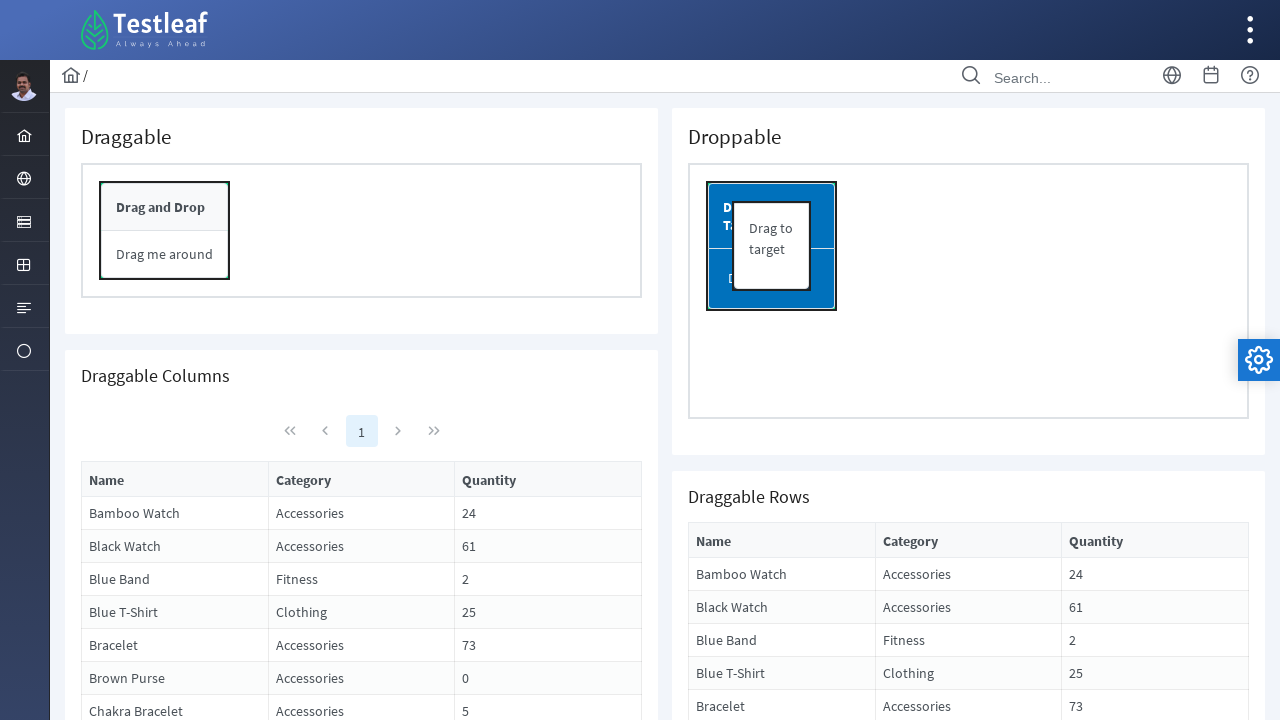

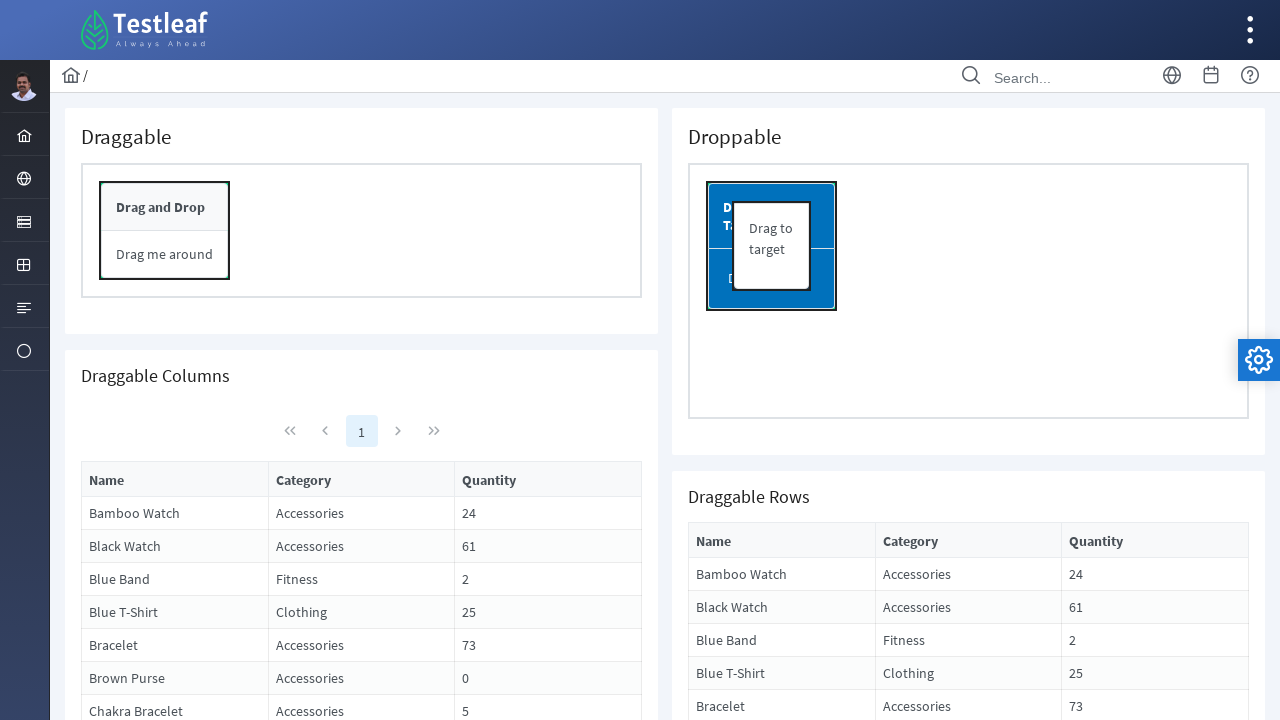